Tests navigation to the Blog page by clicking the link in the navigation bar

Starting URL: https://www.crocoder.dev

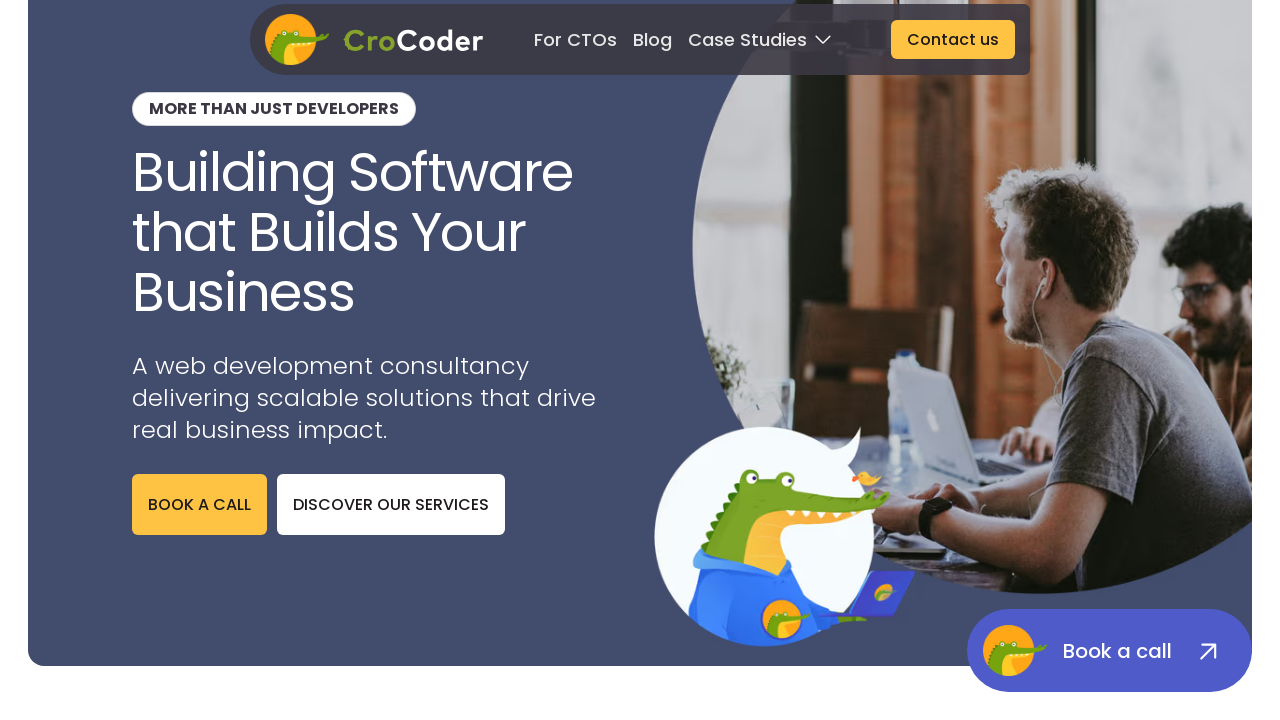

Navigation bar is now visible
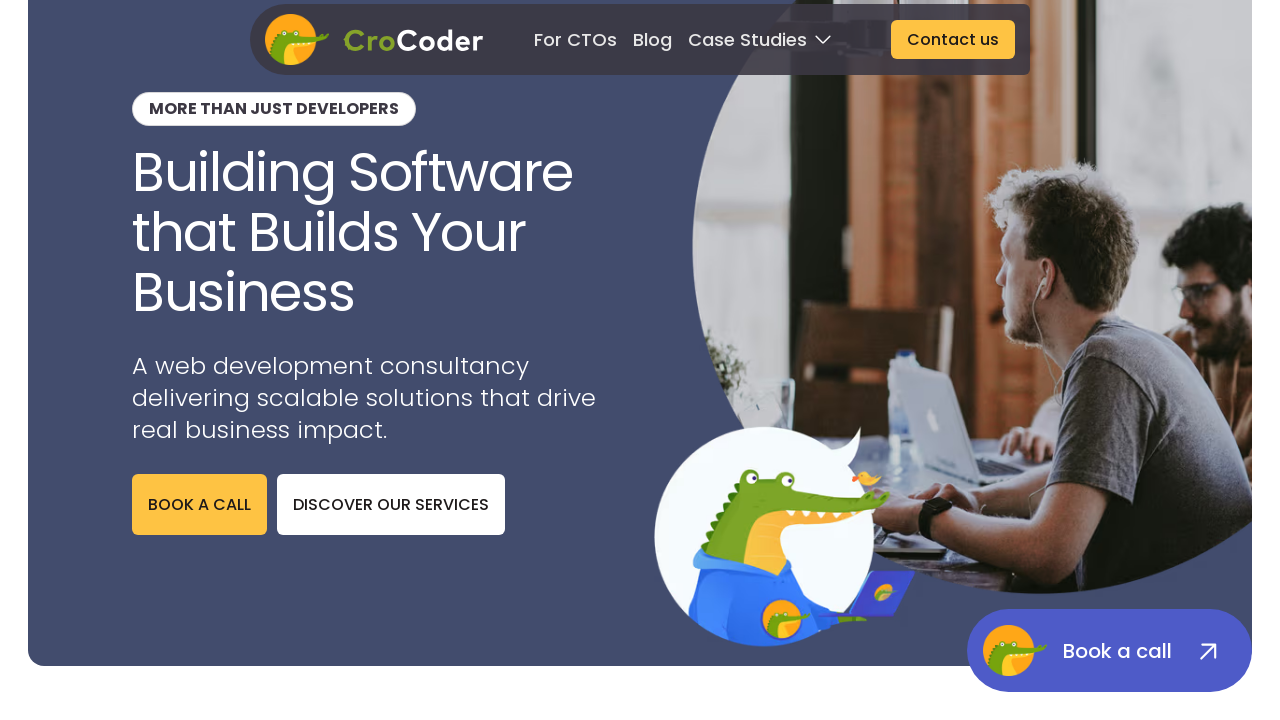

Clicked Blog link in the navigation bar at (653, 39) on role=navigation >> internal:text="Blog"i
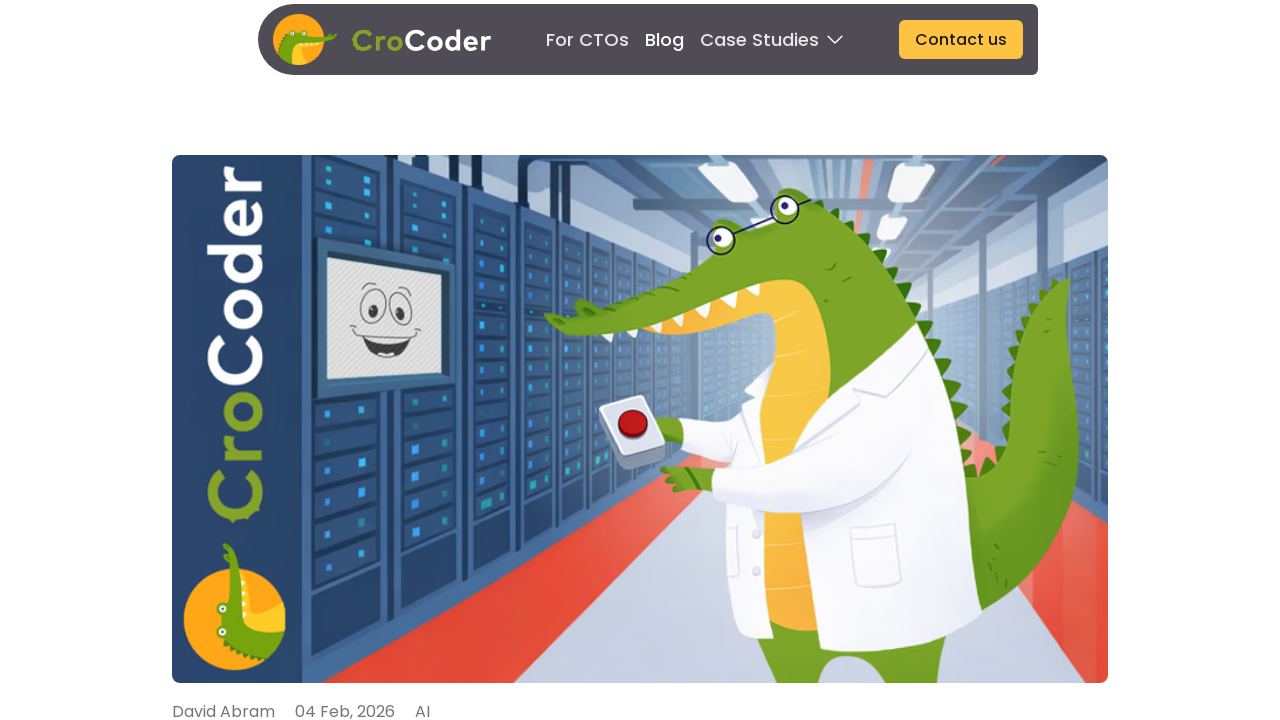

Successfully navigated to Blog page at https://www.crocoder.dev/blog
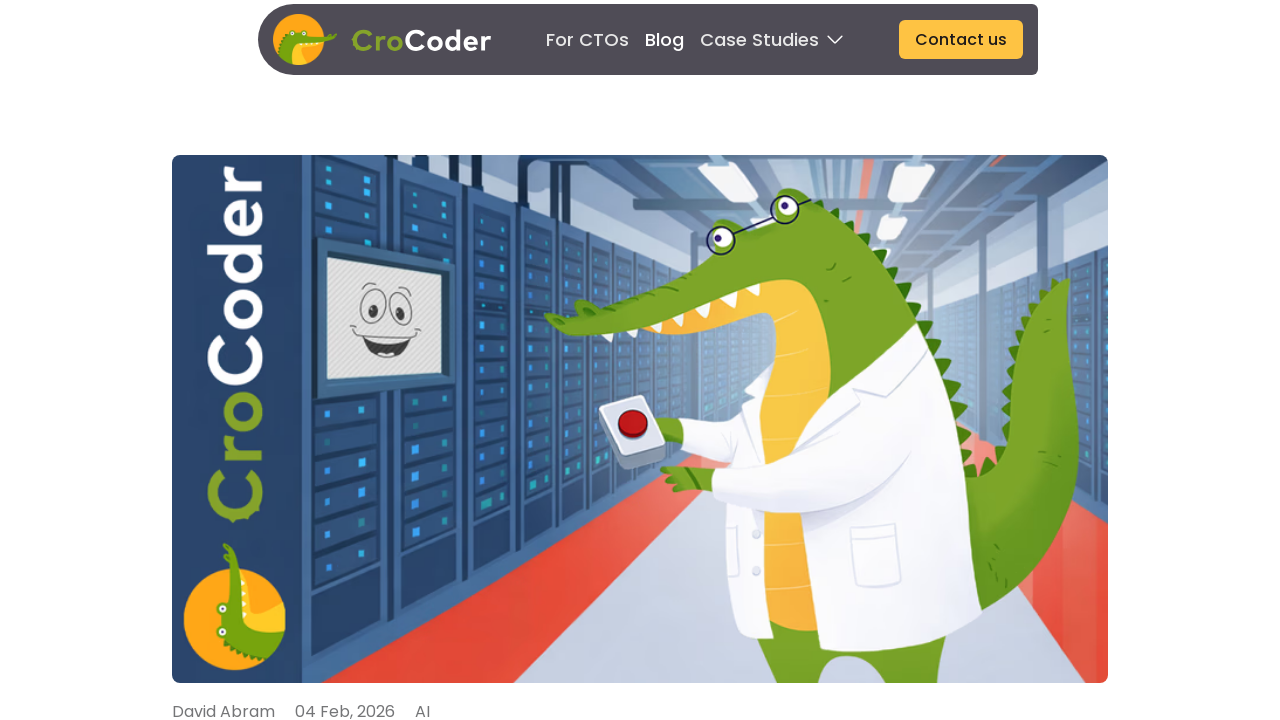

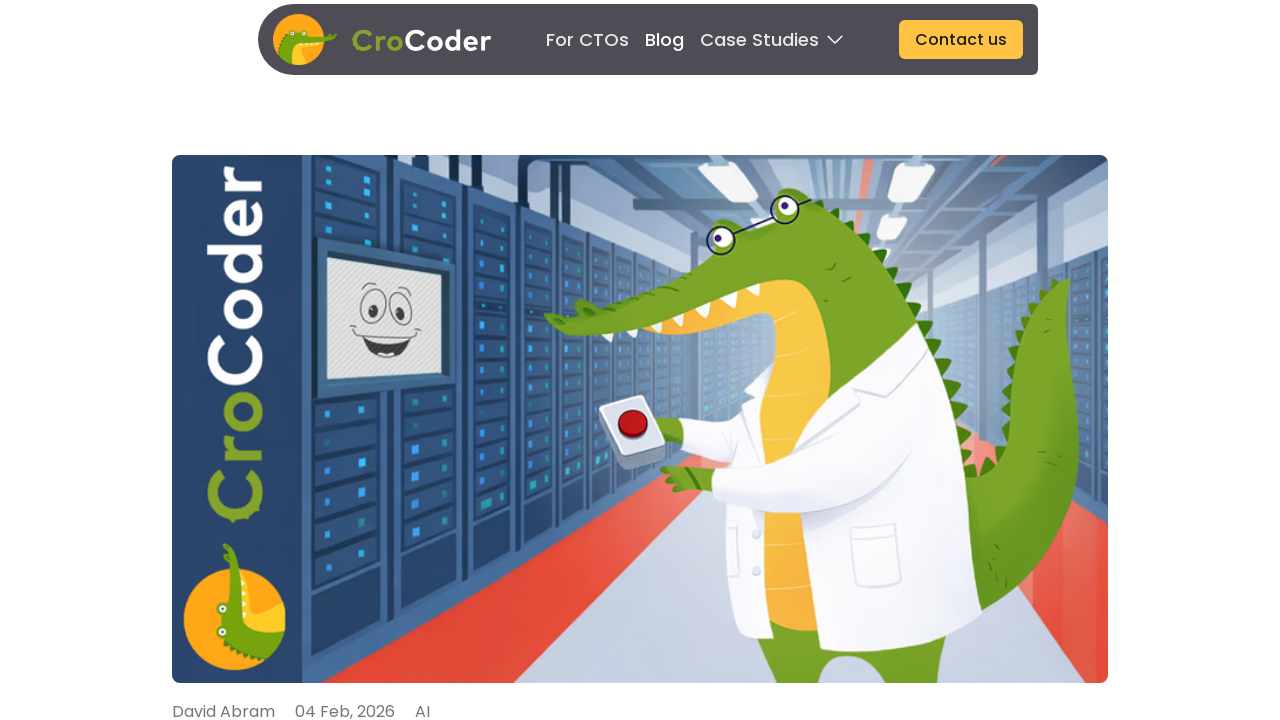